Tests window switching by opening a new window to webdriver.io and switching between windows

Starting URL: https://guinea-pig.webdriver.io/

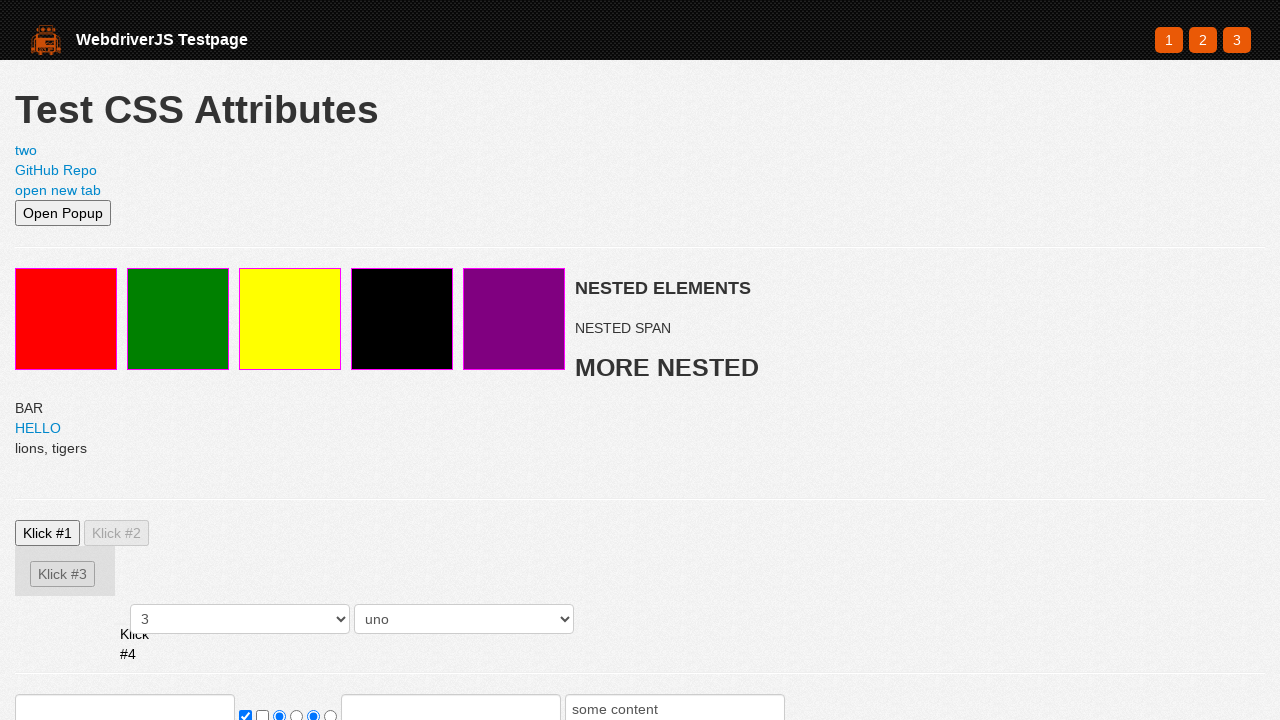

Opened a new page in the same context
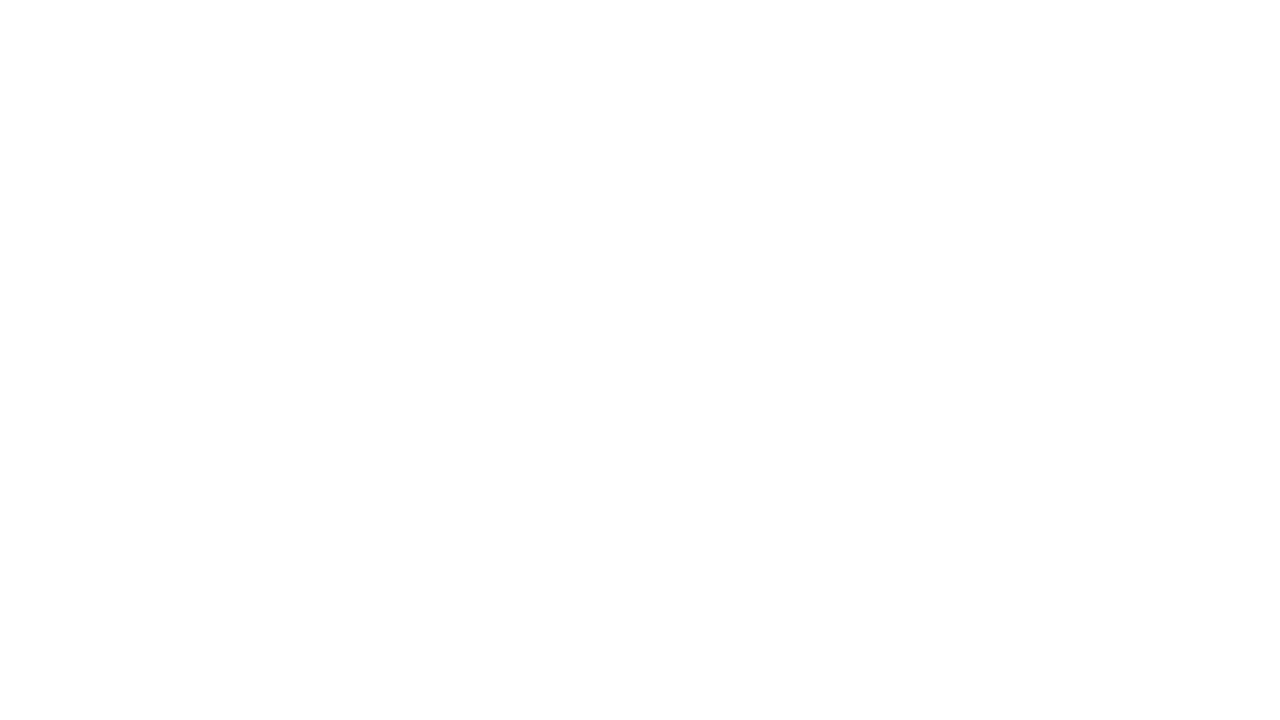

Navigated new page to https://webdriver.io
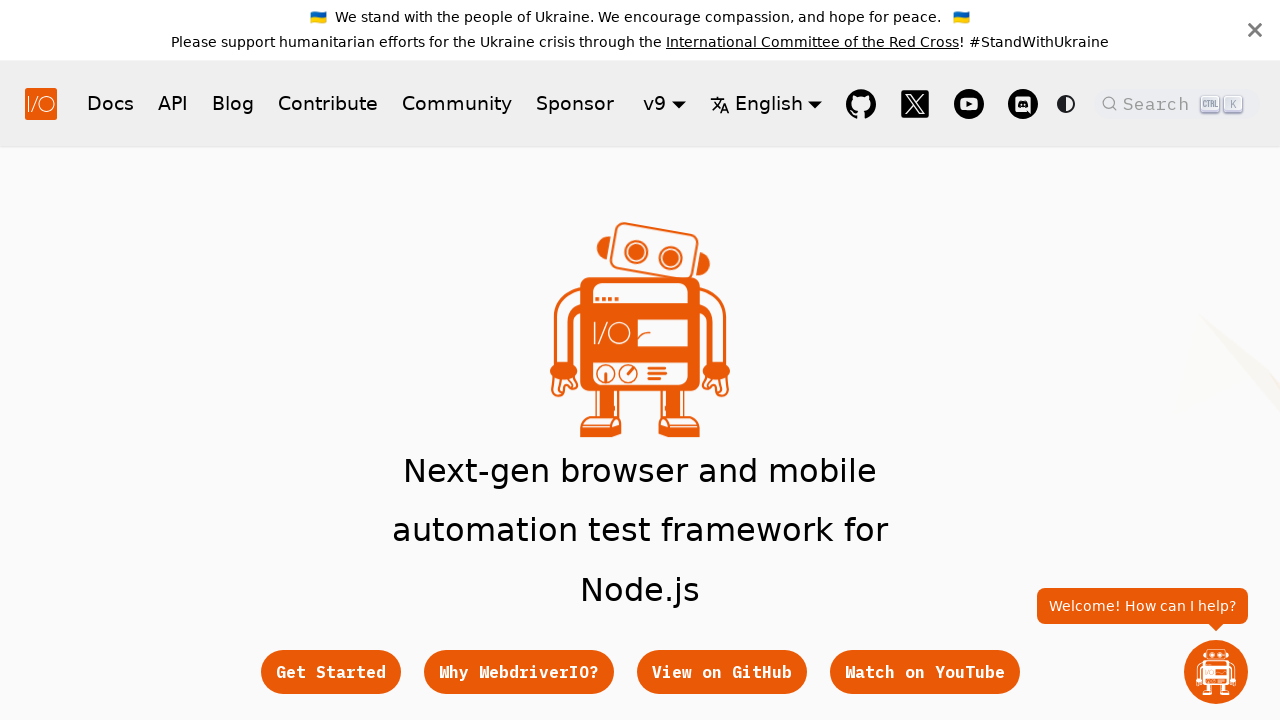

Verified hero subtitle loaded on webdriver.io page
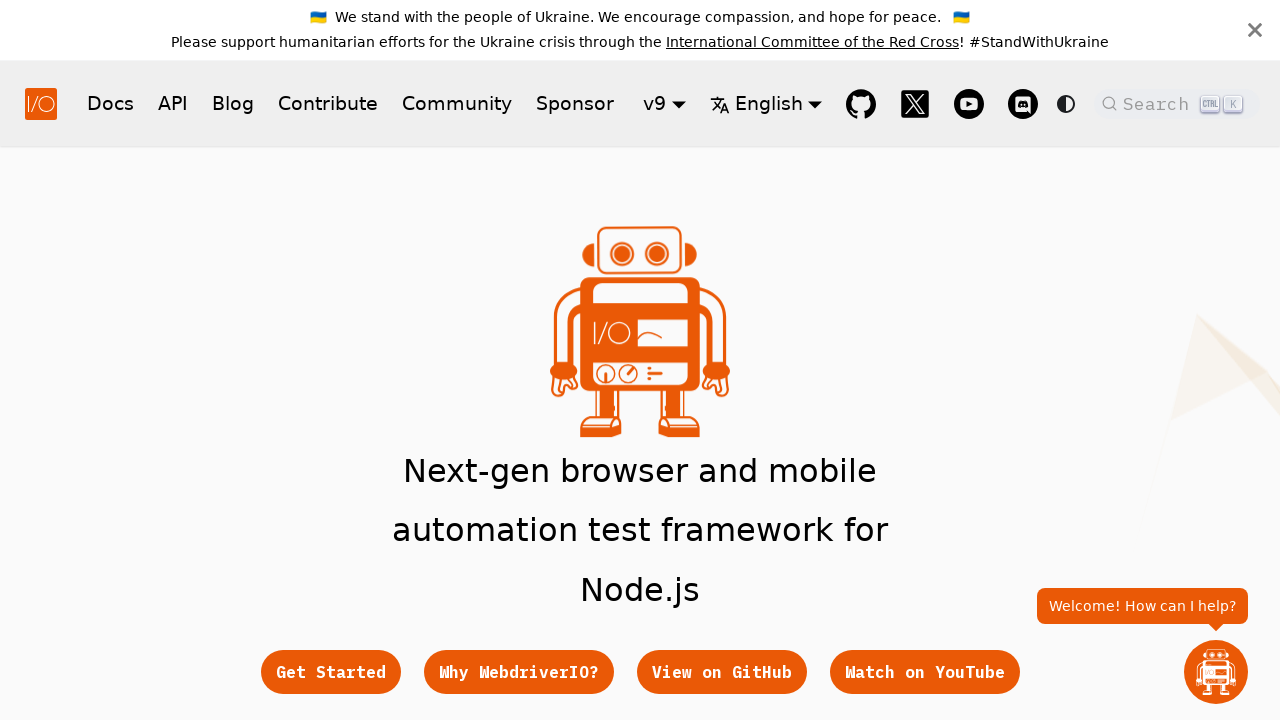

Switched back to original guinea-pig page
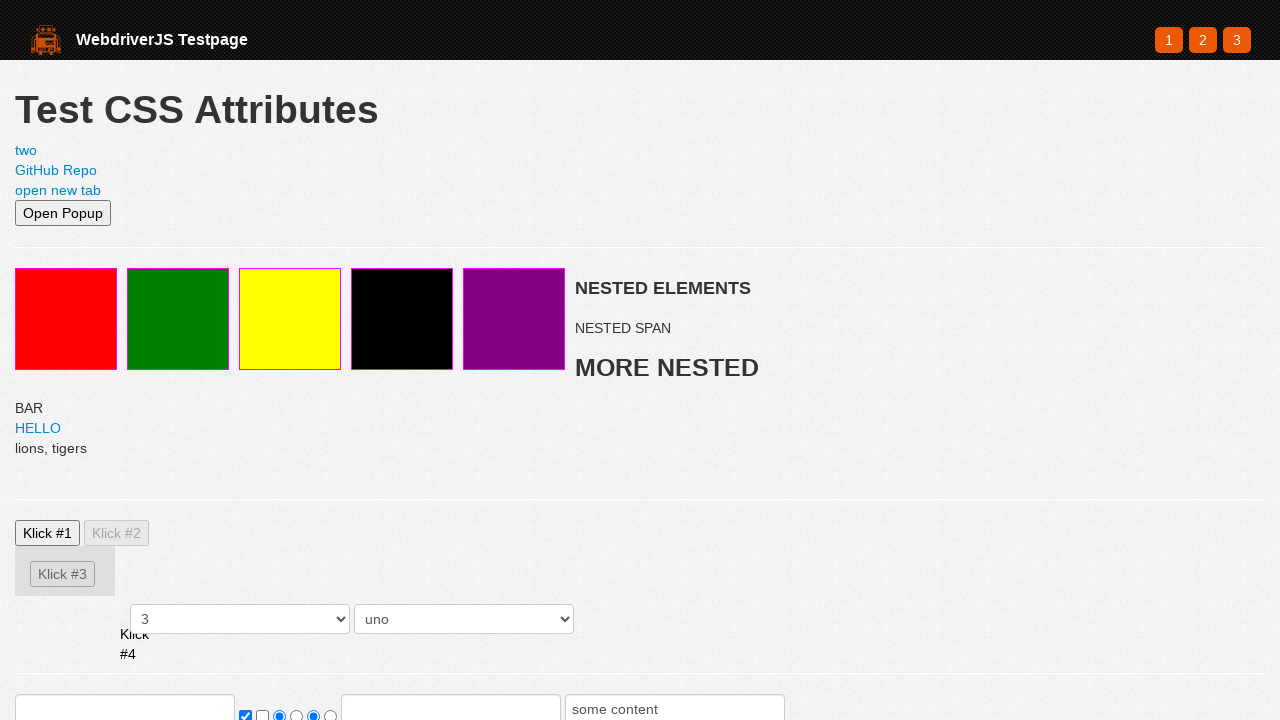

Verified red element loaded on original page
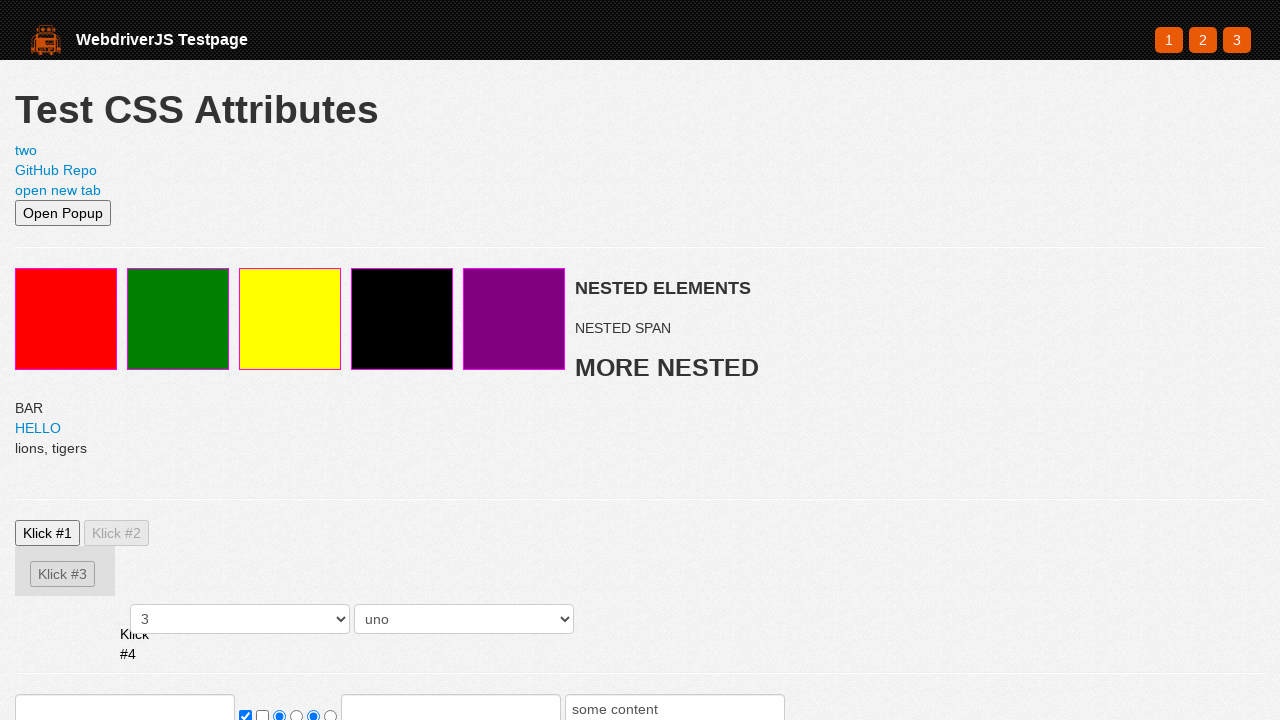

Switched back to webdriver.io page
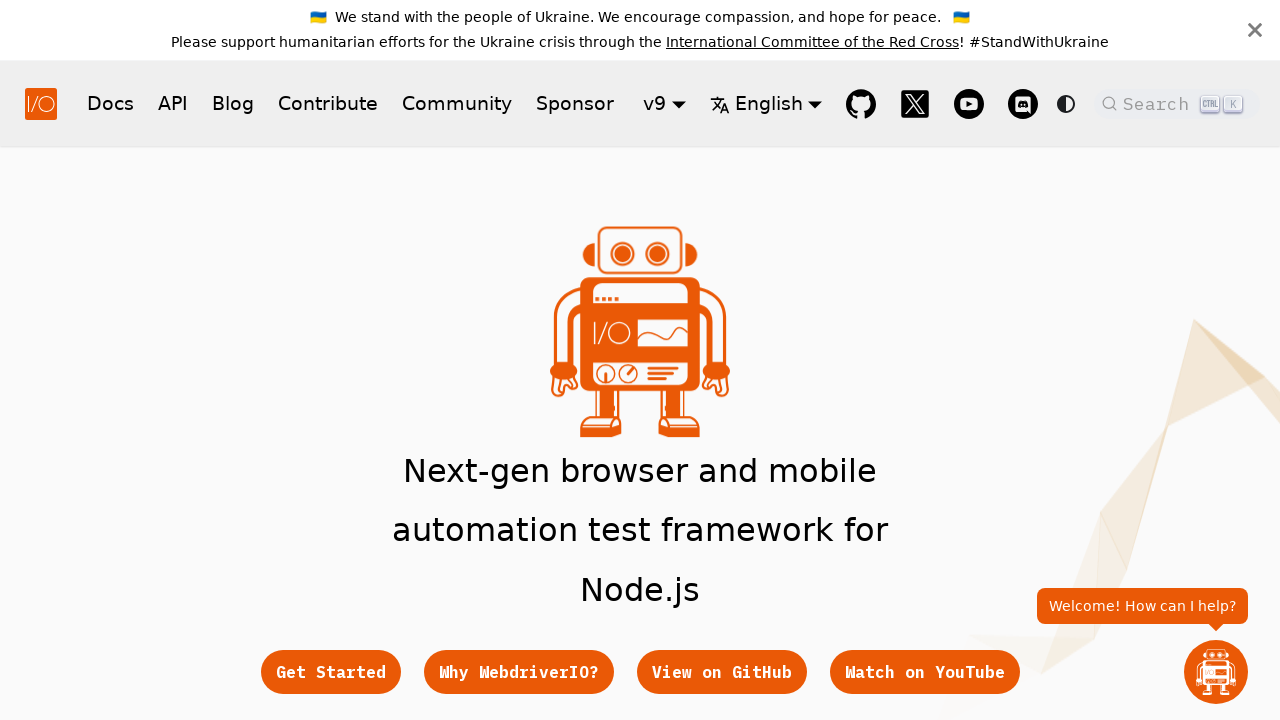

Verified hero subtitle still loaded on webdriver.io page
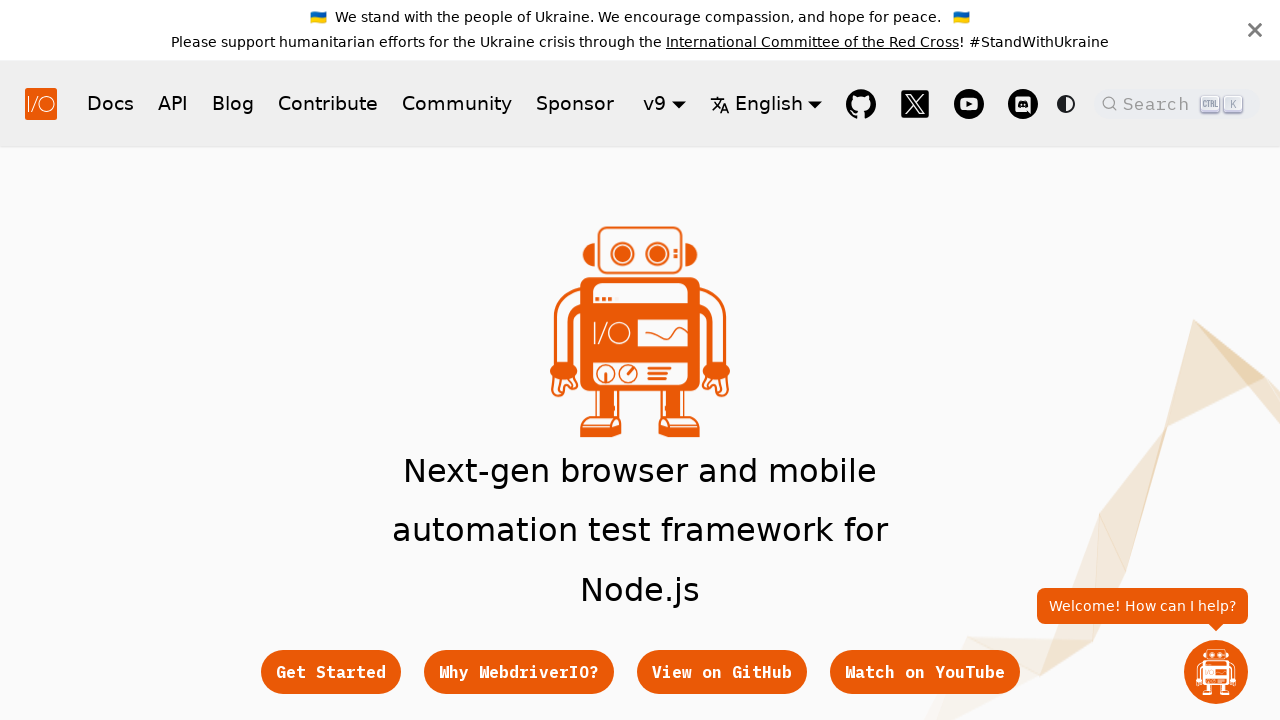

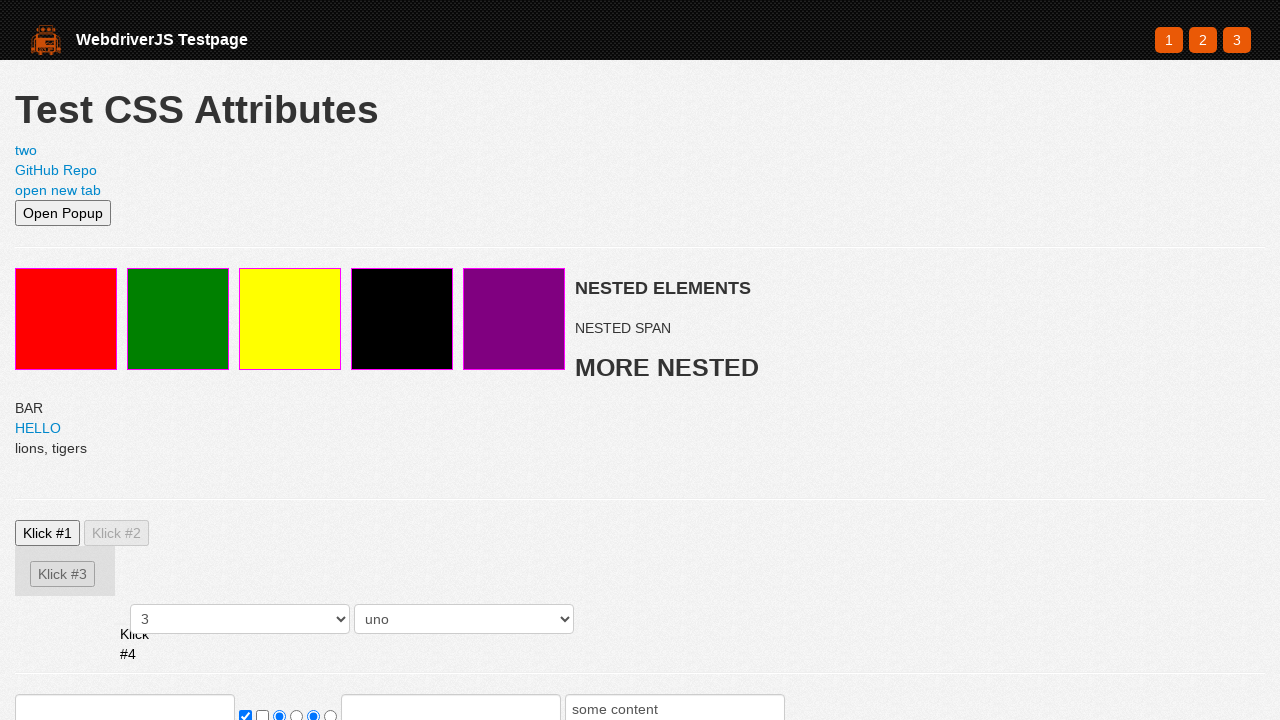